Tests filtering to show only completed todo items

Starting URL: https://demo.playwright.dev/todomvc

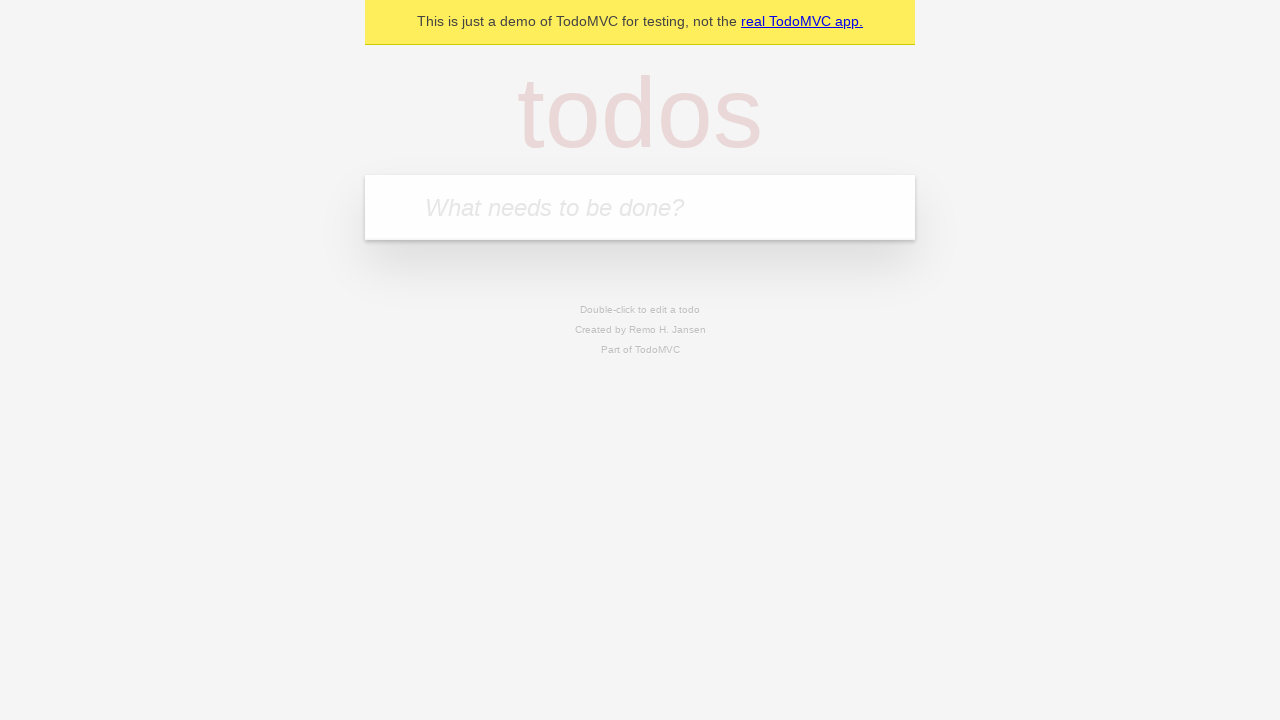

Located the 'What needs to be done?' input field
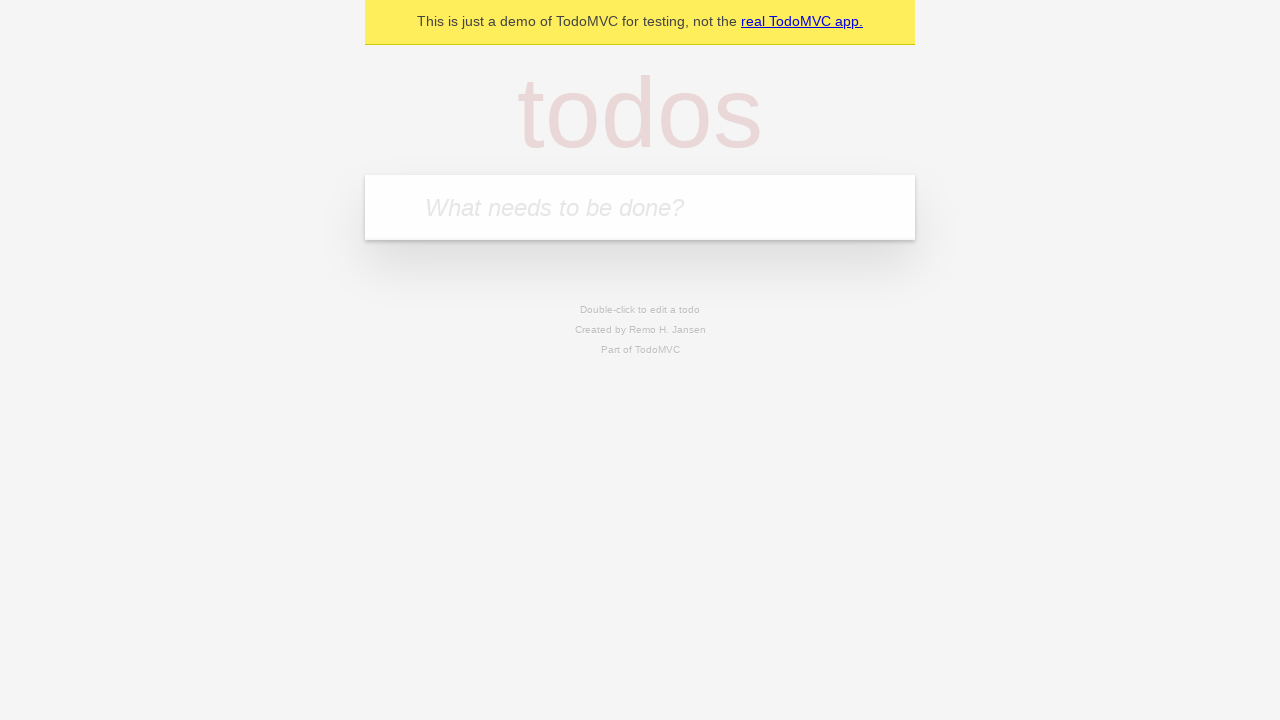

Filled first todo: 'buy some cheese' on internal:attr=[placeholder="What needs to be done?"i]
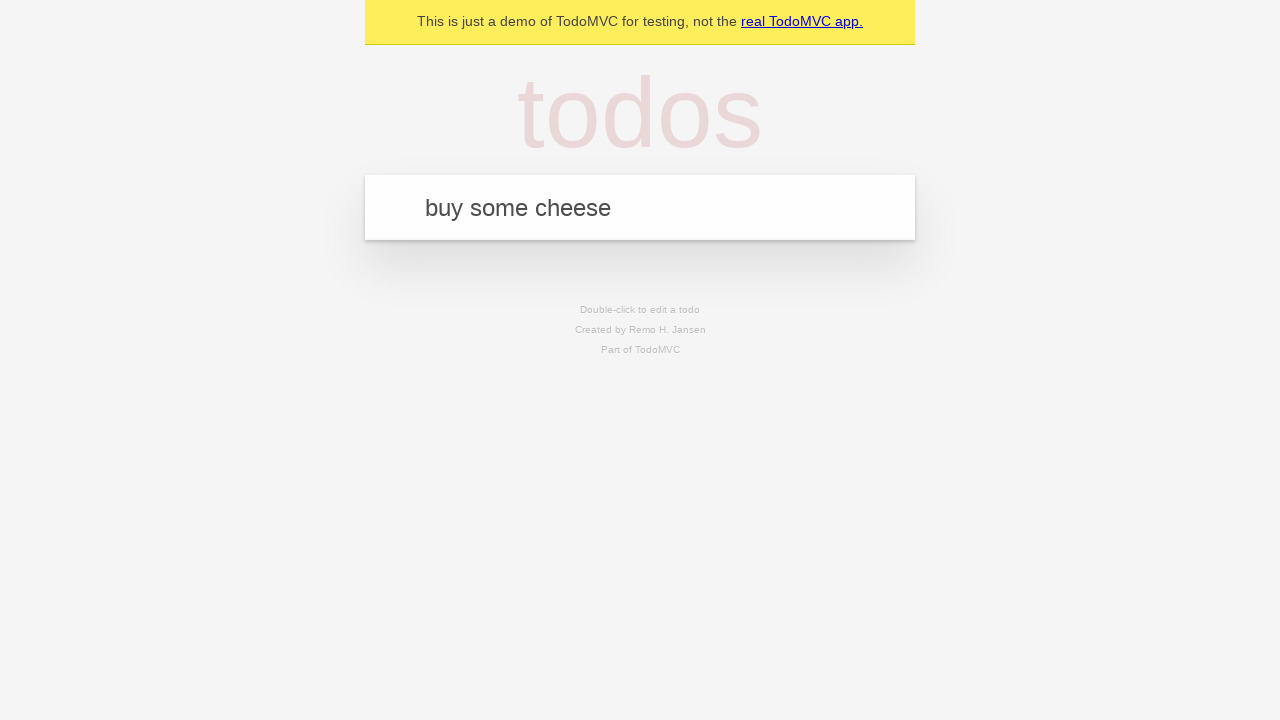

Pressed Enter to create first todo on internal:attr=[placeholder="What needs to be done?"i]
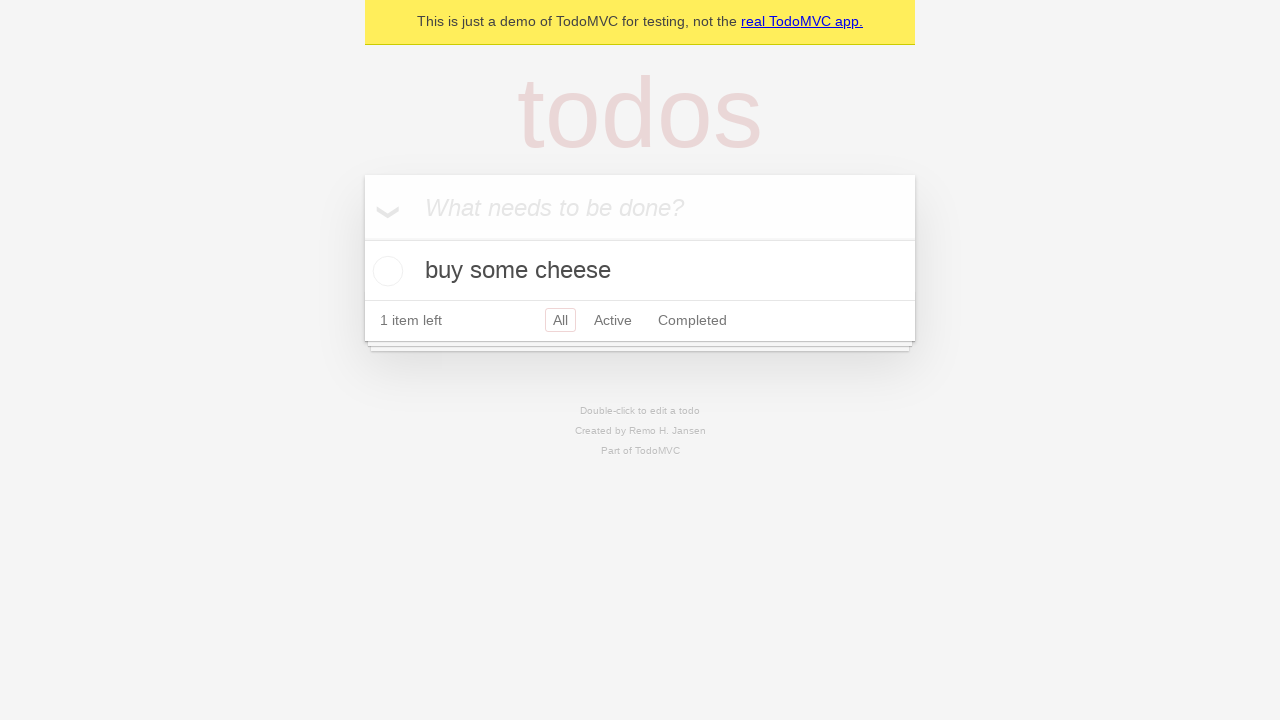

Filled second todo: 'feed the cat' on internal:attr=[placeholder="What needs to be done?"i]
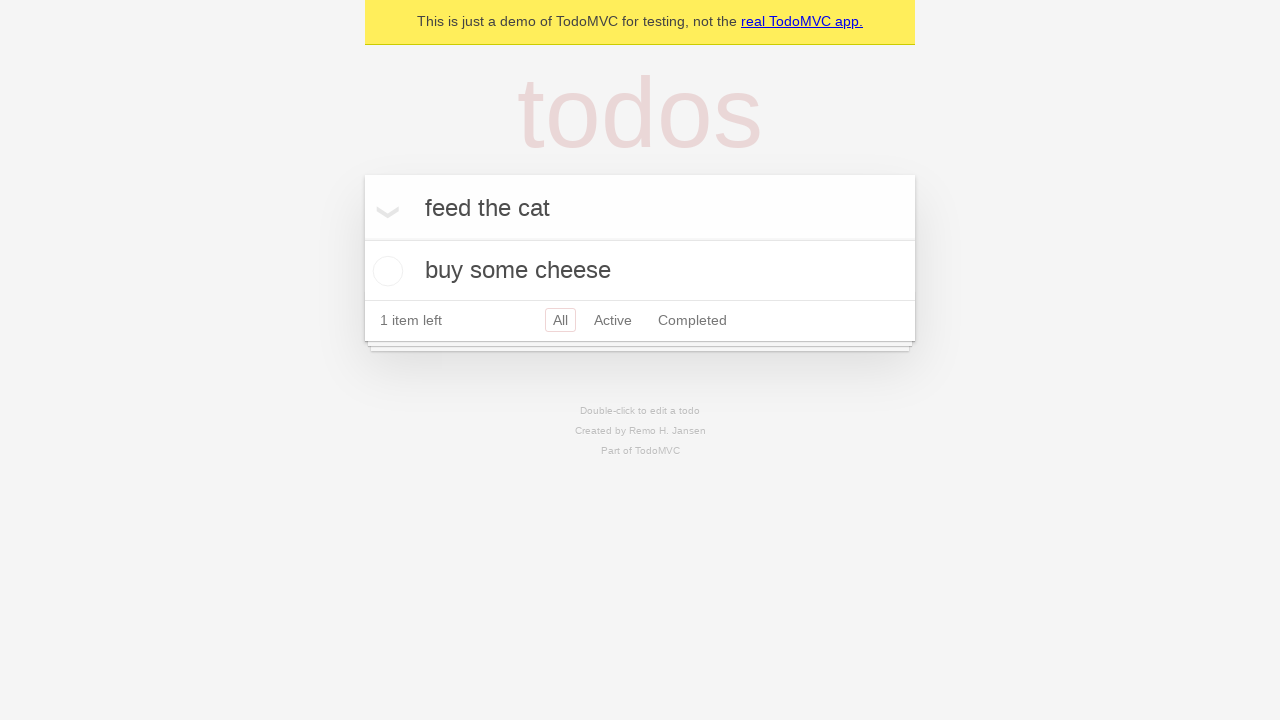

Pressed Enter to create second todo on internal:attr=[placeholder="What needs to be done?"i]
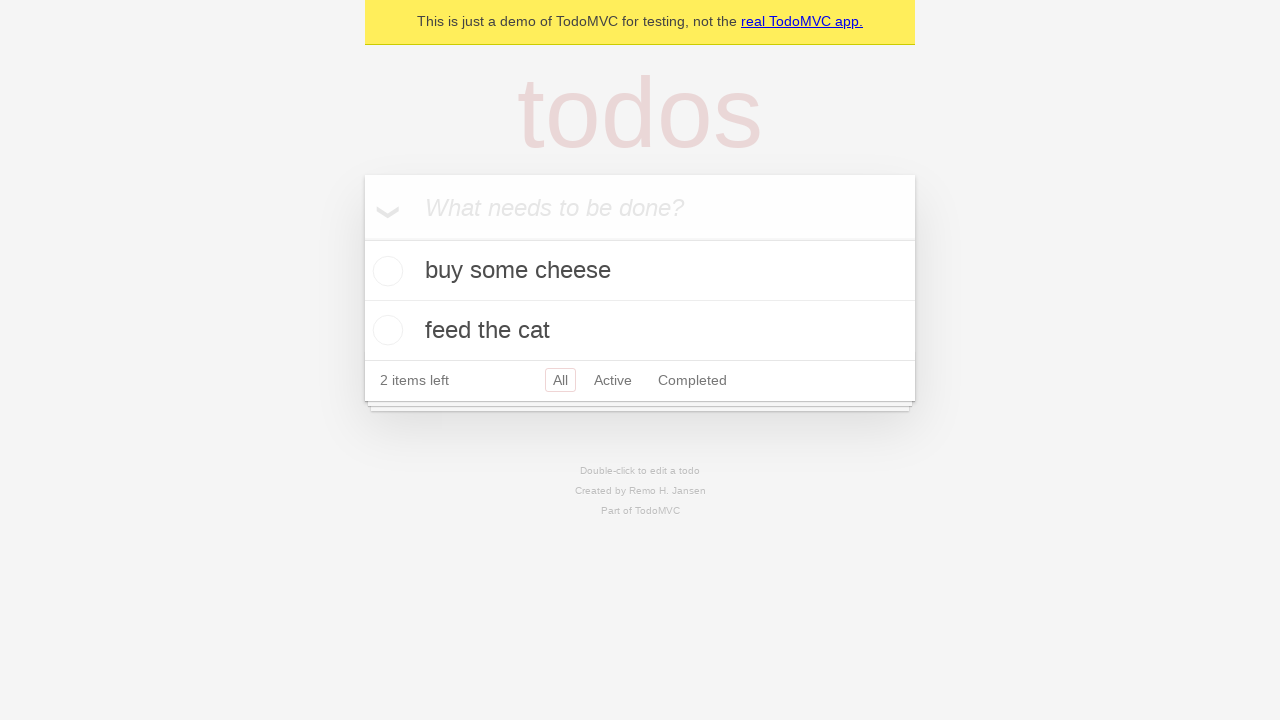

Filled third todo: 'book a doctors appointment' on internal:attr=[placeholder="What needs to be done?"i]
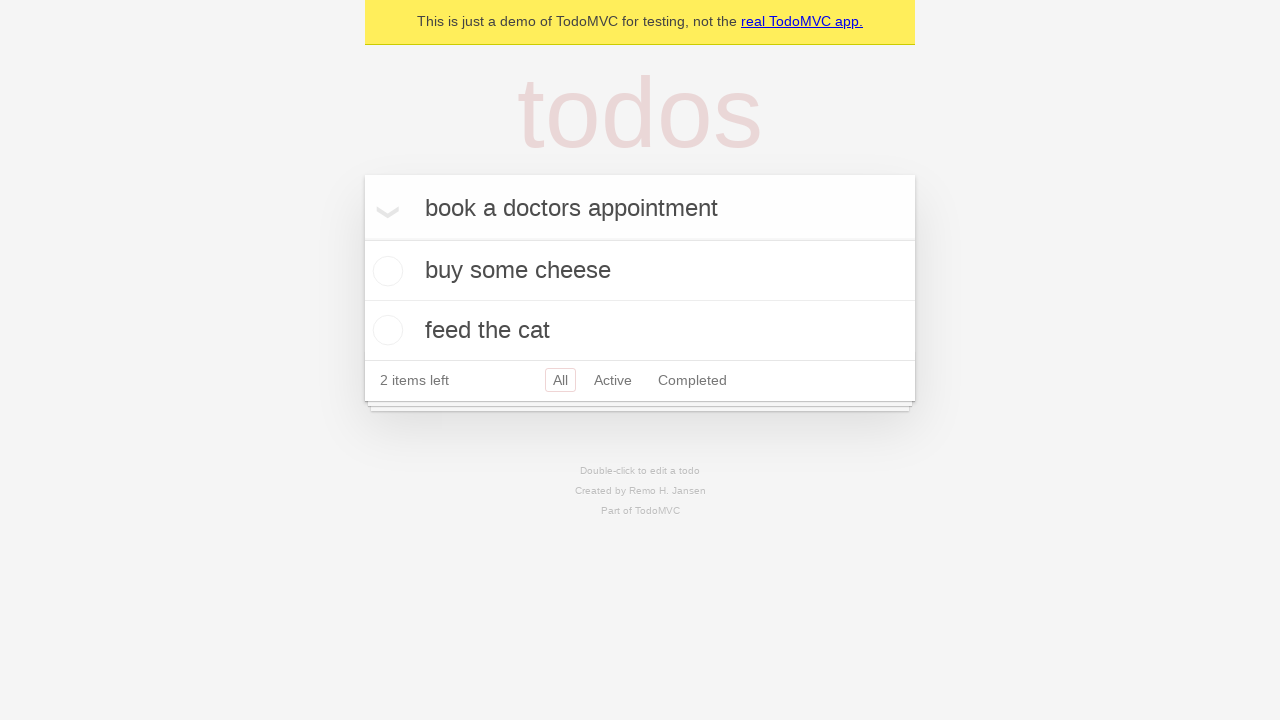

Pressed Enter to create third todo on internal:attr=[placeholder="What needs to be done?"i]
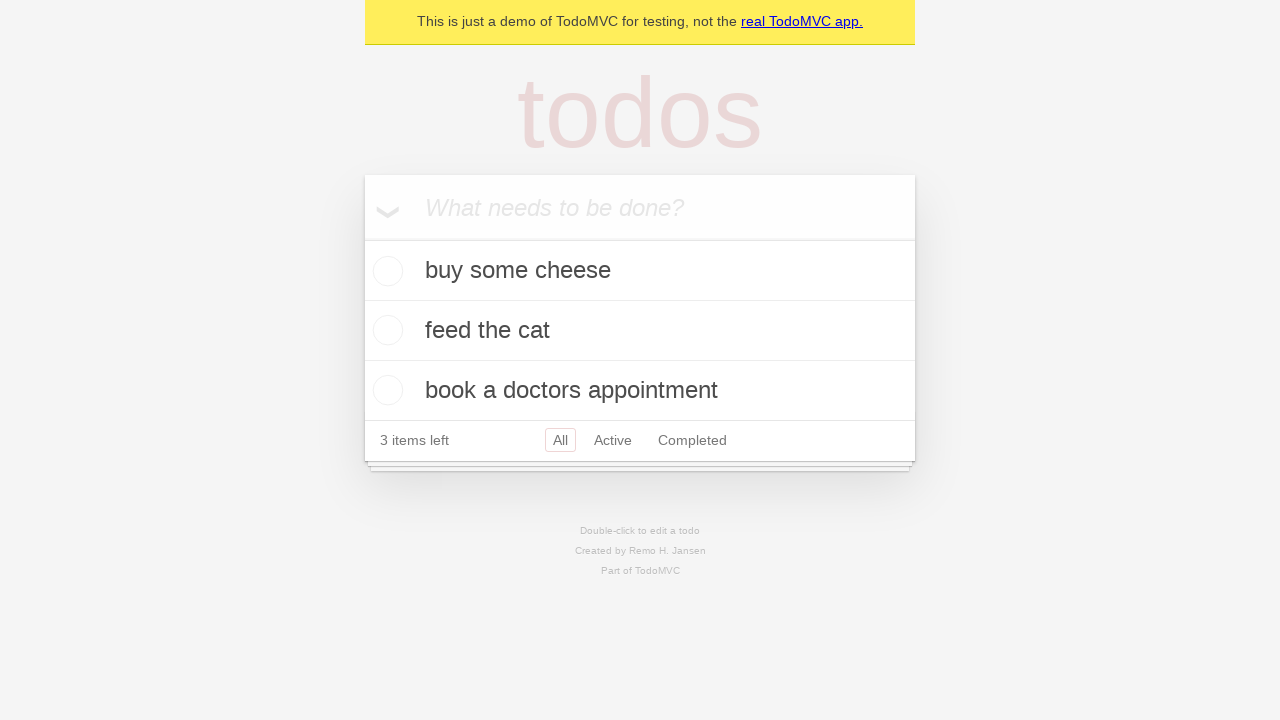

Waited for all 3 todo items to be created
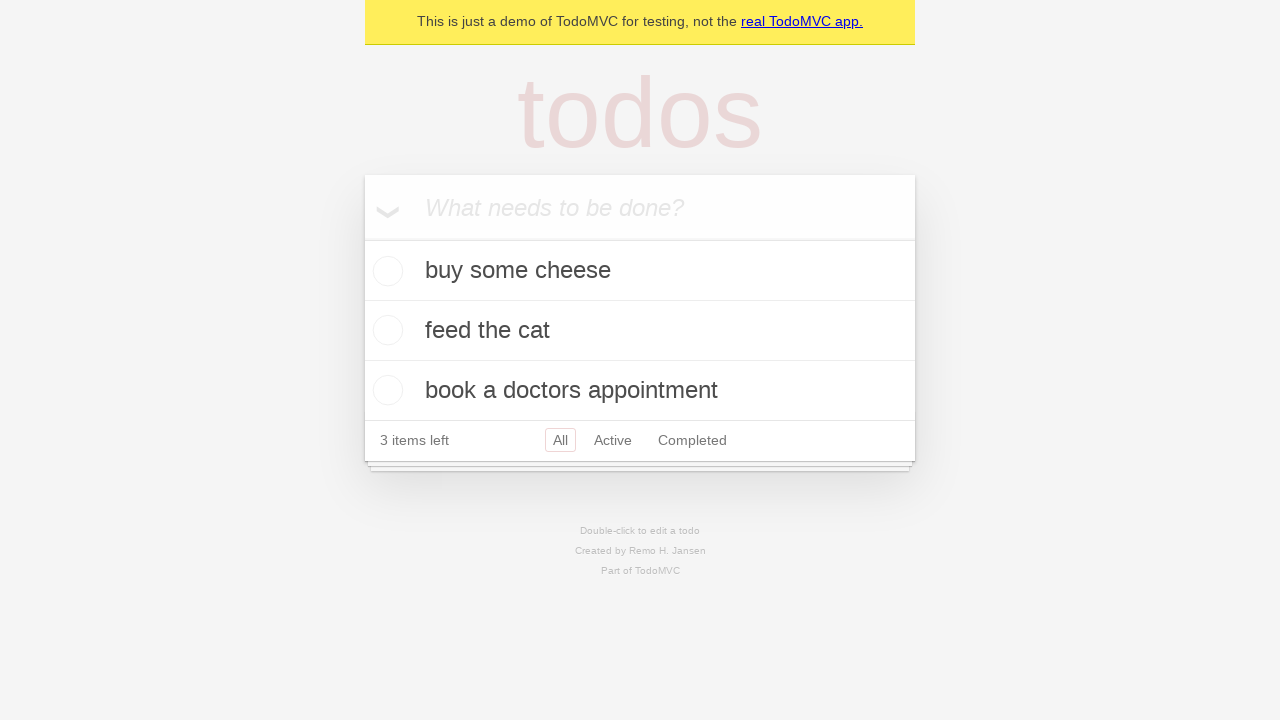

Checked the second todo item ('feed the cat') at (385, 330) on internal:testid=[data-testid="todo-item"s] >> nth=1 >> internal:role=checkbox
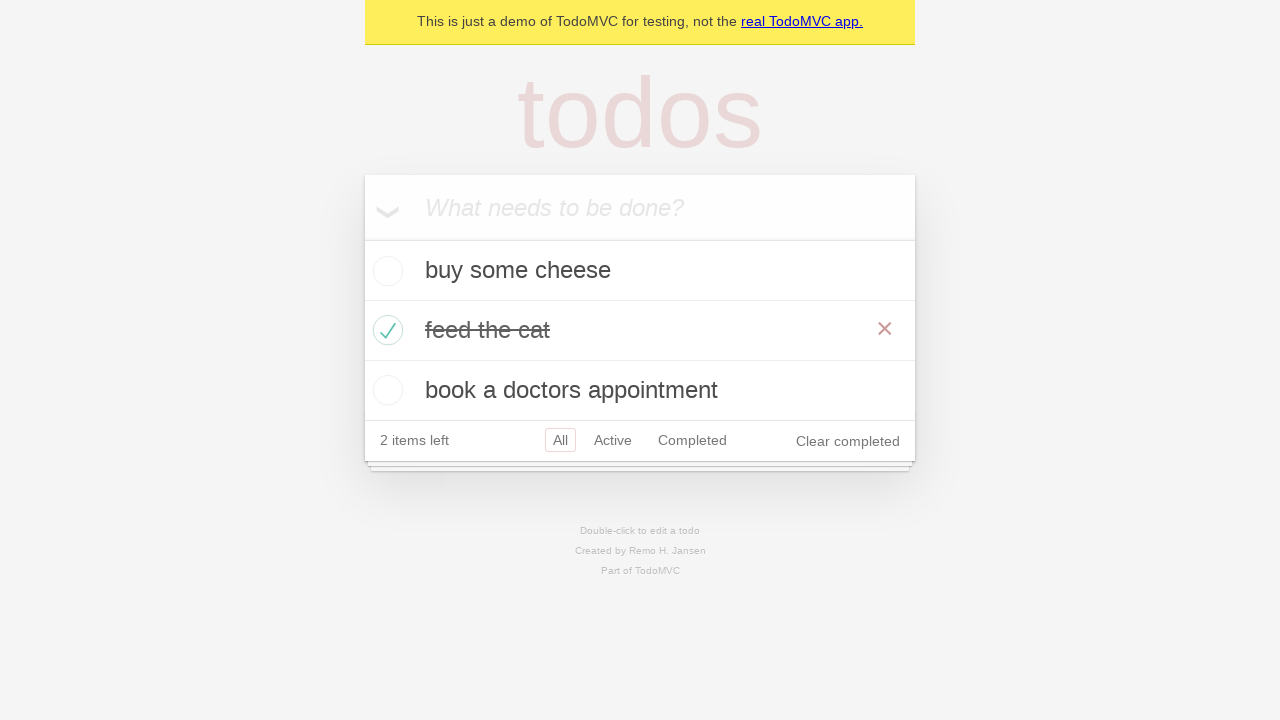

Clicked the 'Completed' filter link at (692, 440) on internal:role=link[name="Completed"i]
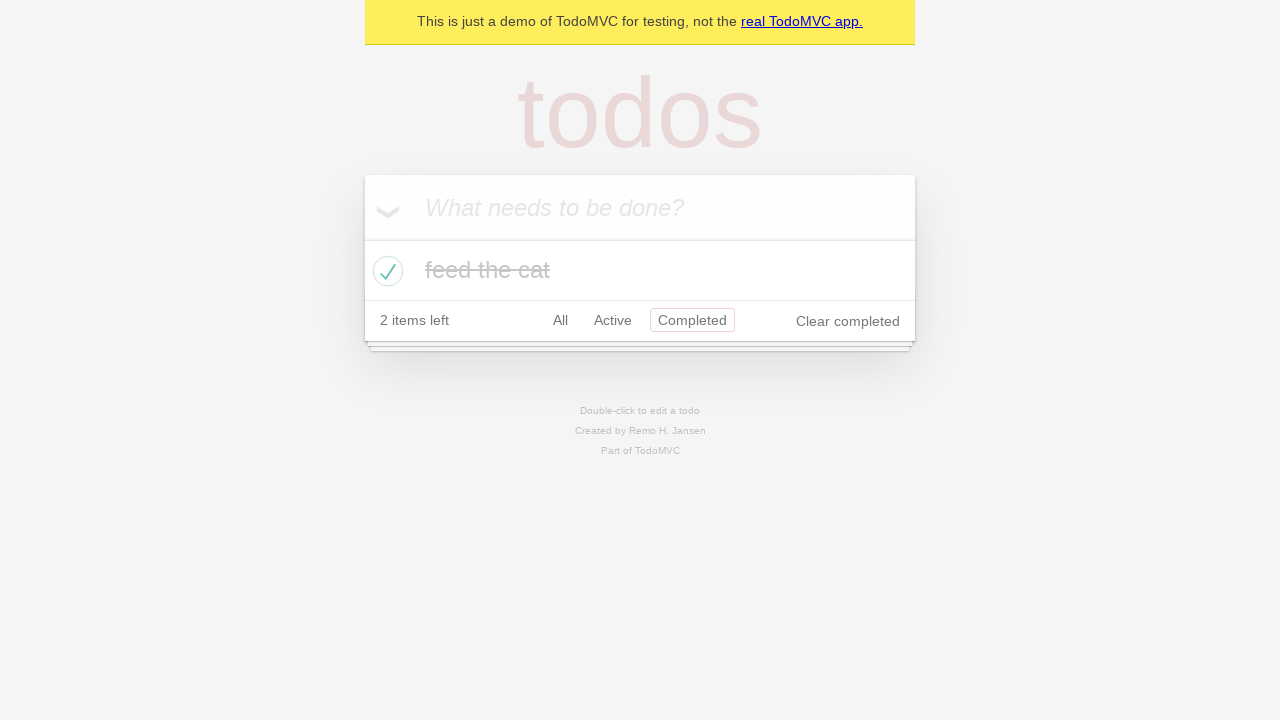

Waited for filtered view to show only 1 completed todo item
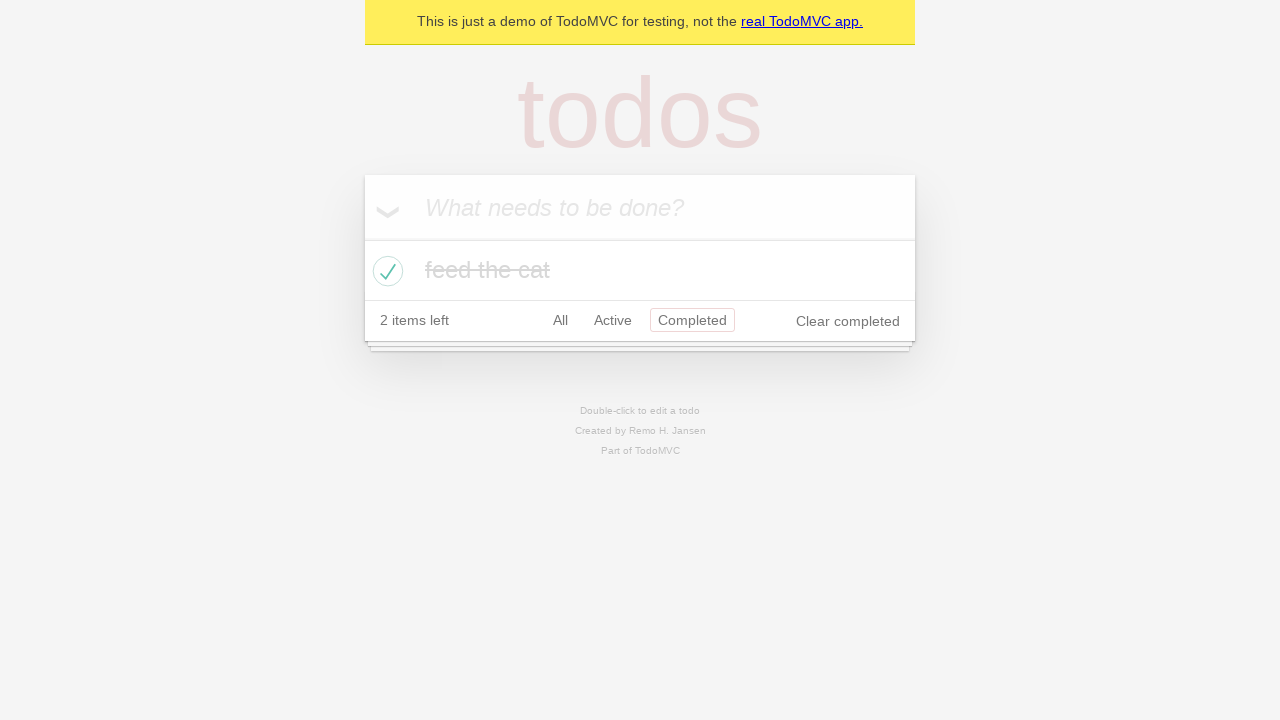

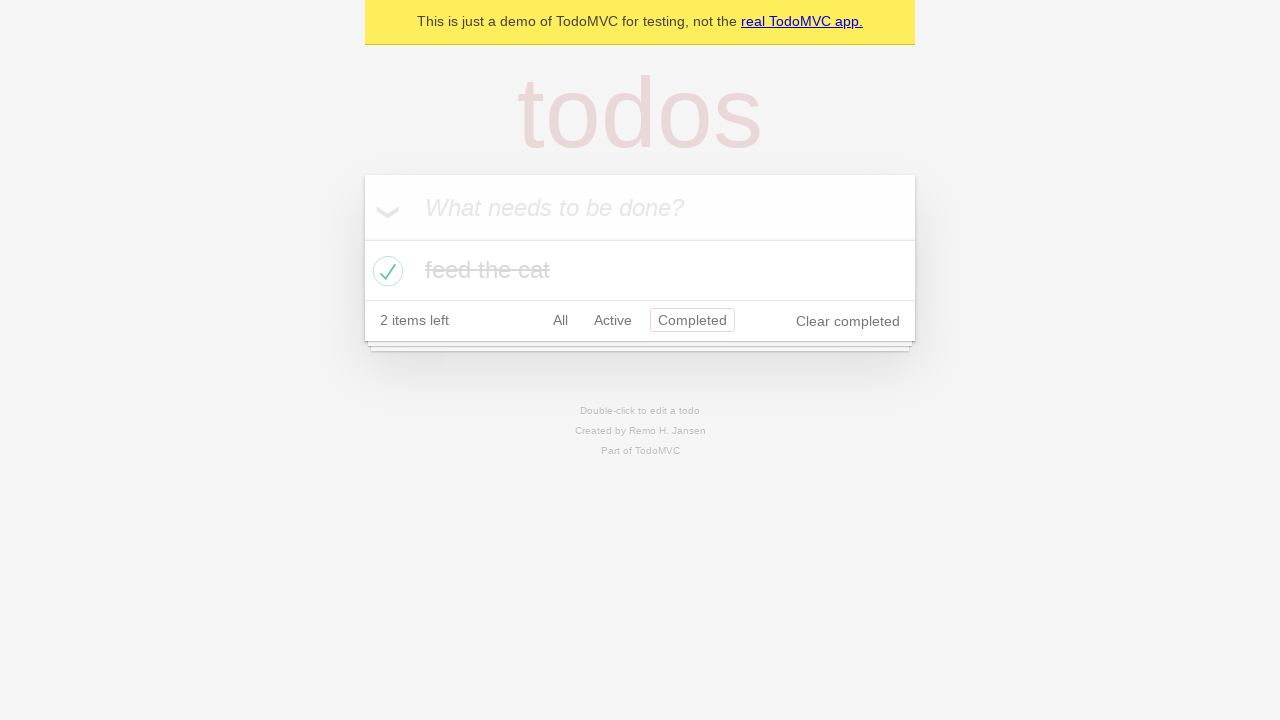